Tests textbox functionality by entering text into a username field, verifying the value, then clearing it and verifying it's empty

Starting URL: https://qavbox.github.io/demo/signup/

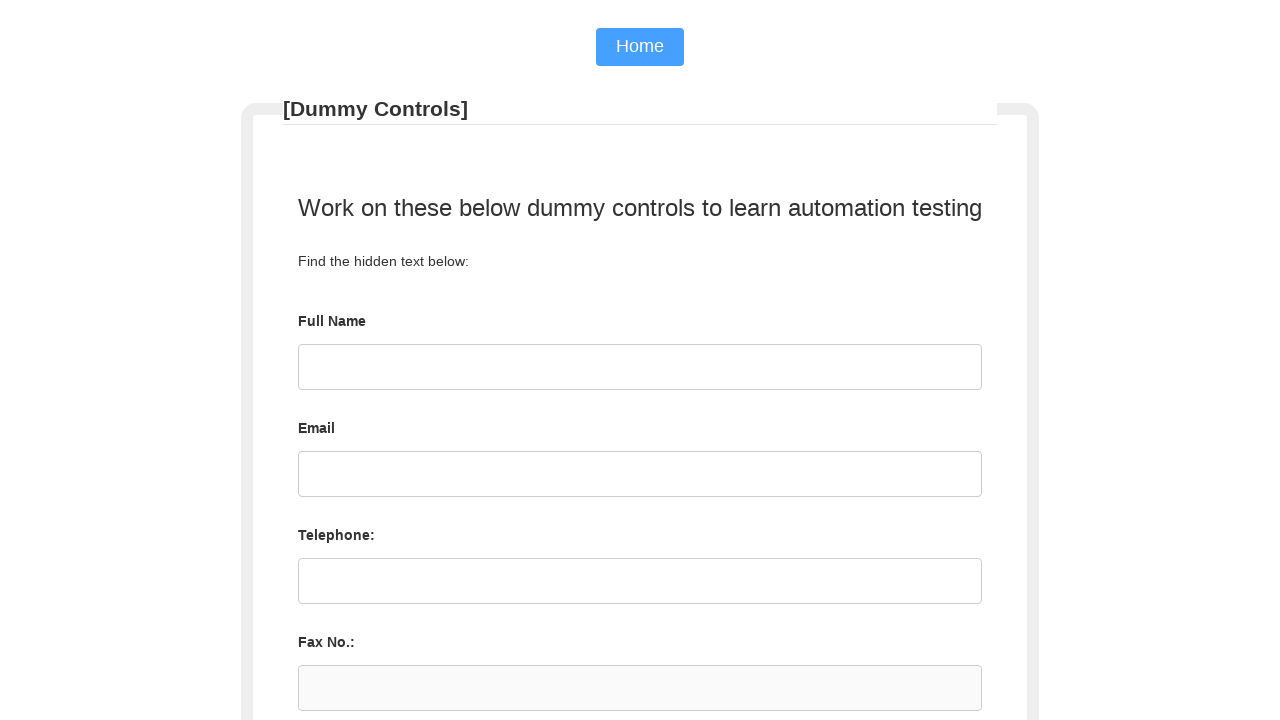

Entered 'QAVBOX' into username field on #username
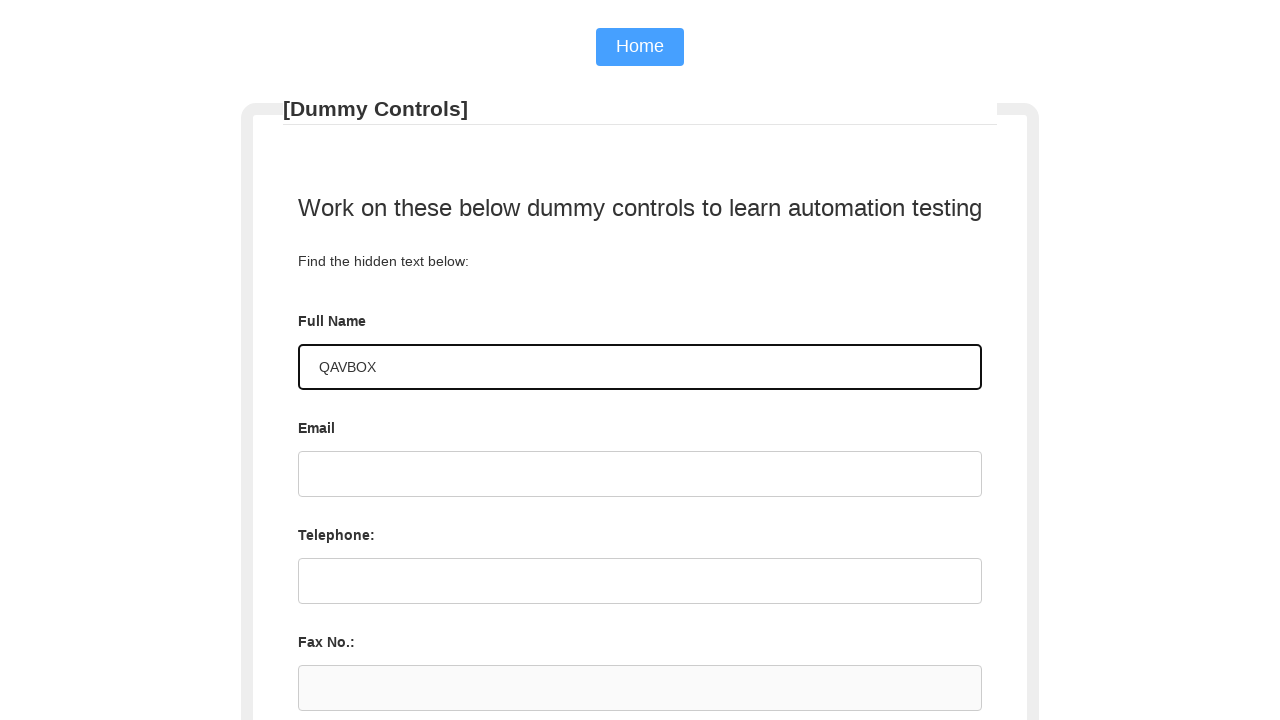

Verified username field contains 'QAVBOX'
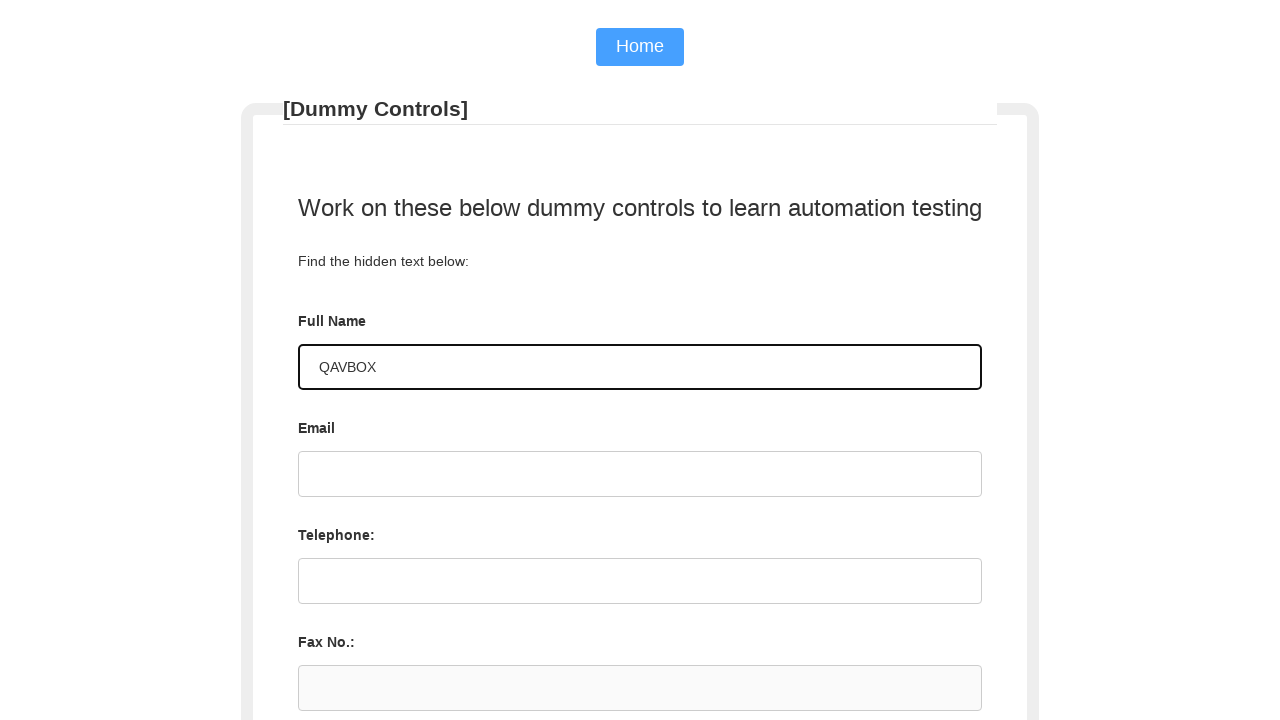

Cleared username field on #username
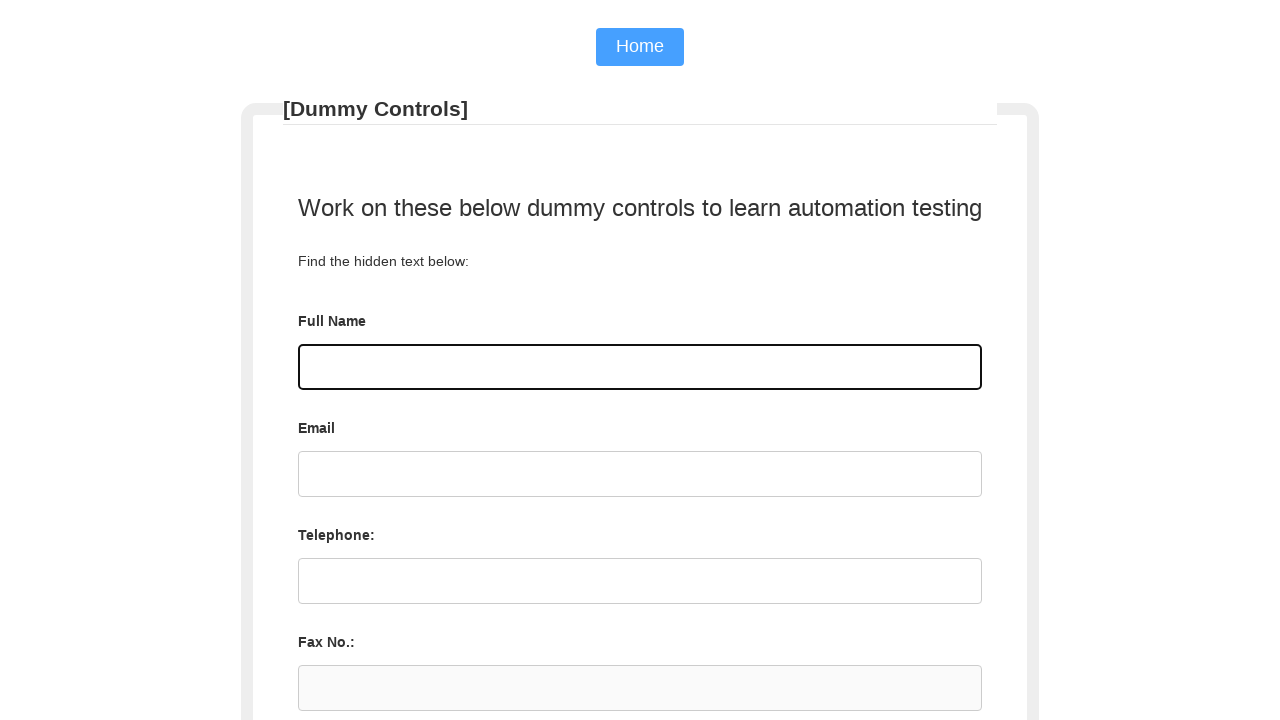

Verified username field is empty
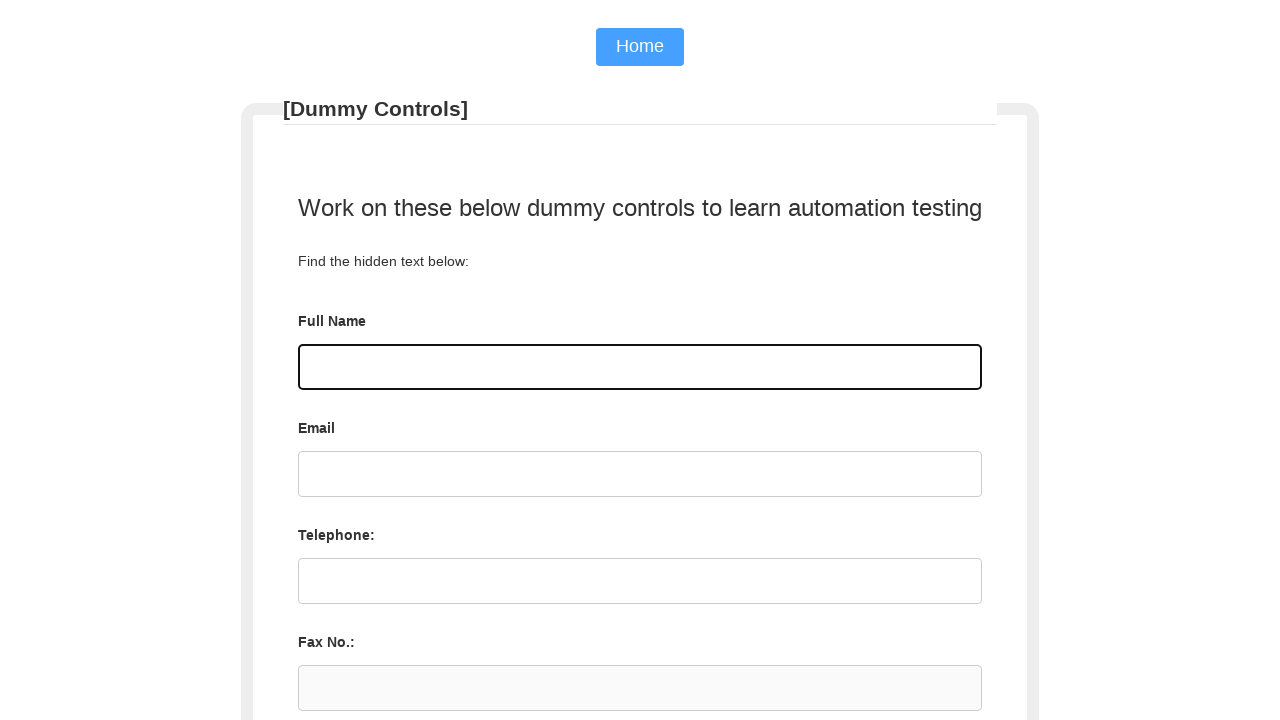

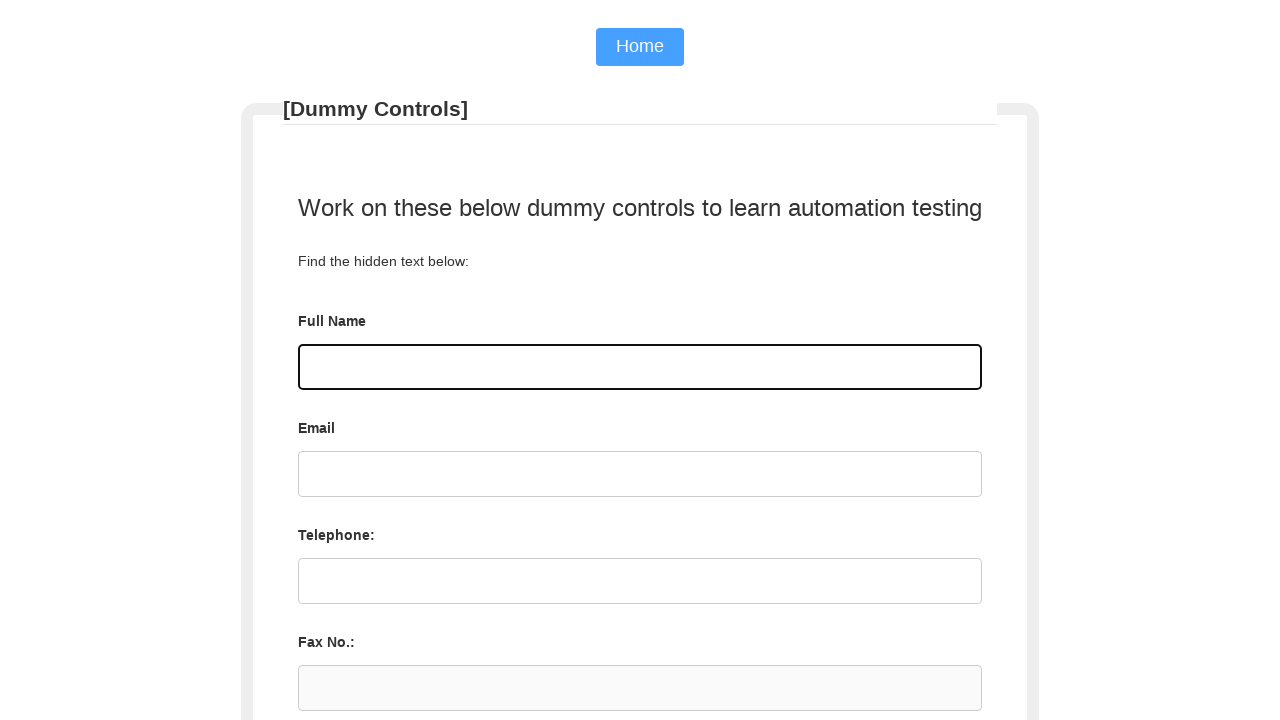